Verifies that the login form page has the correct page title "Selenium: Login Form"

Starting URL: https://training-support.net/webelements/login-form

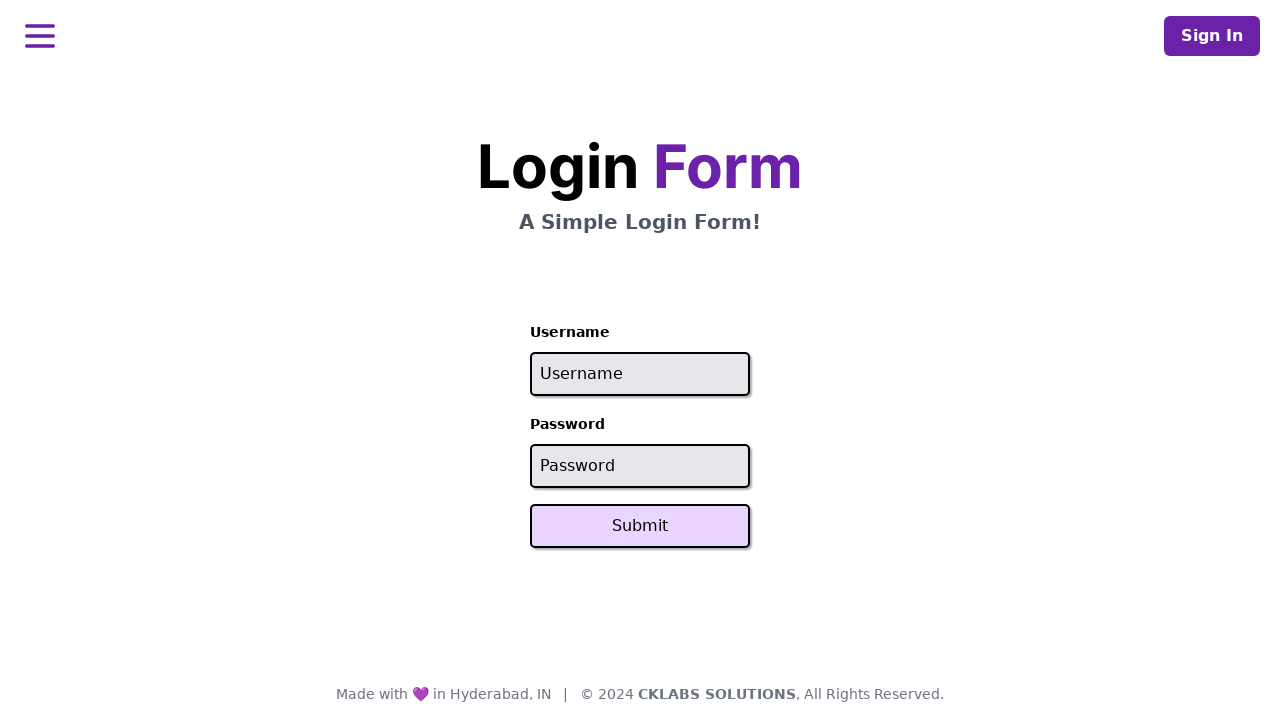

Navigated to login form page at https://training-support.net/webelements/login-form
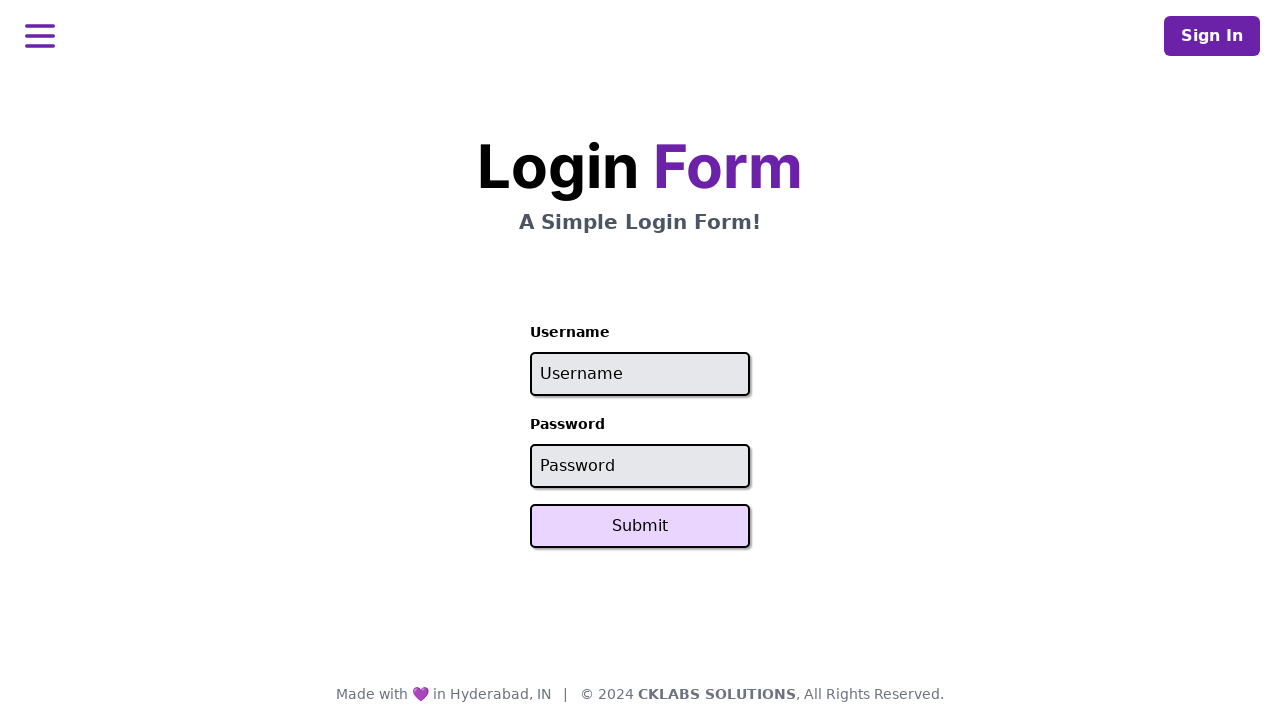

Verified that page title is 'Selenium: Login Form'
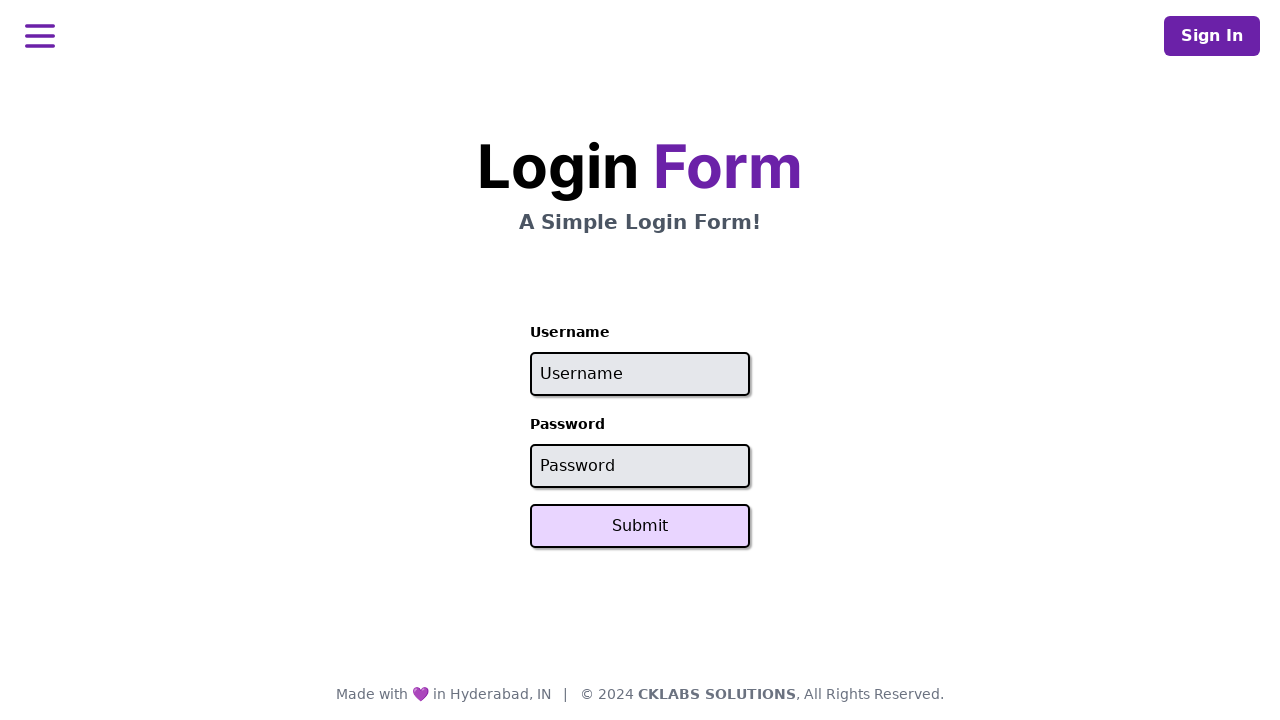

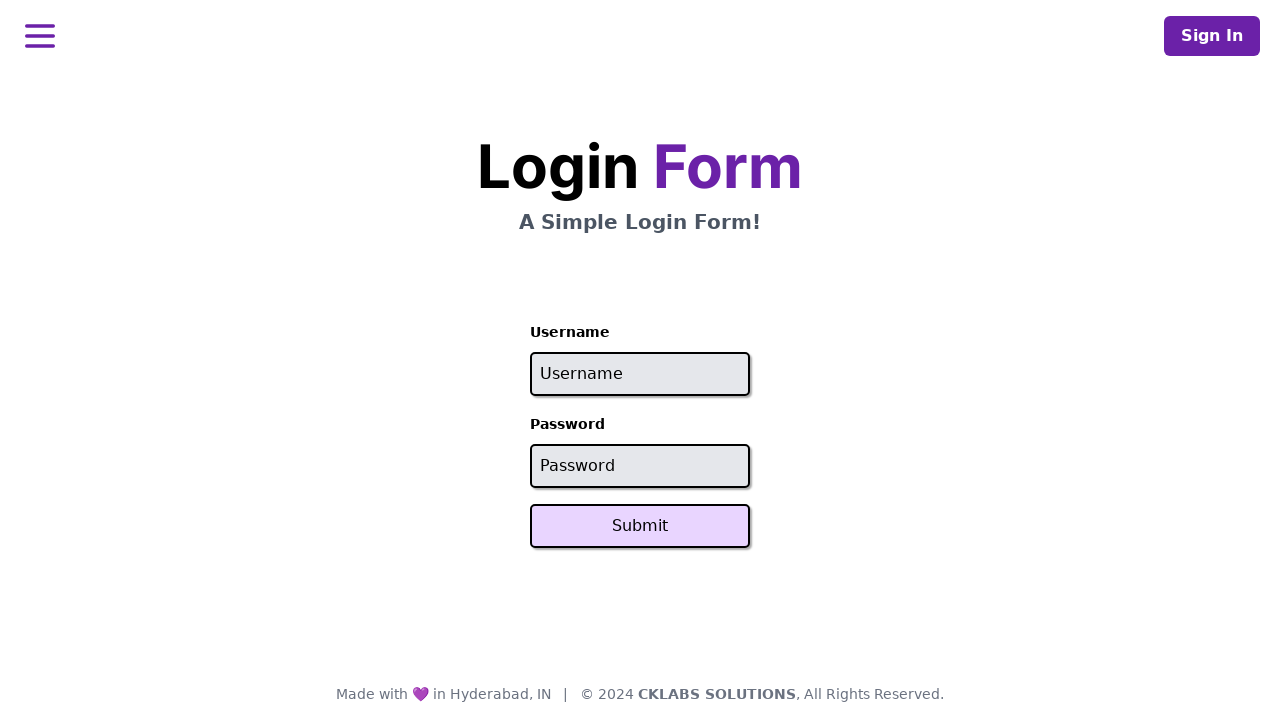